Tests a price range slider by dragging the left slider handle 100 pixels to the right

Starting URL: http://talkerscode.com/webtricks/demo/demo_price-range-slider-using-jquery-css-and-php.php

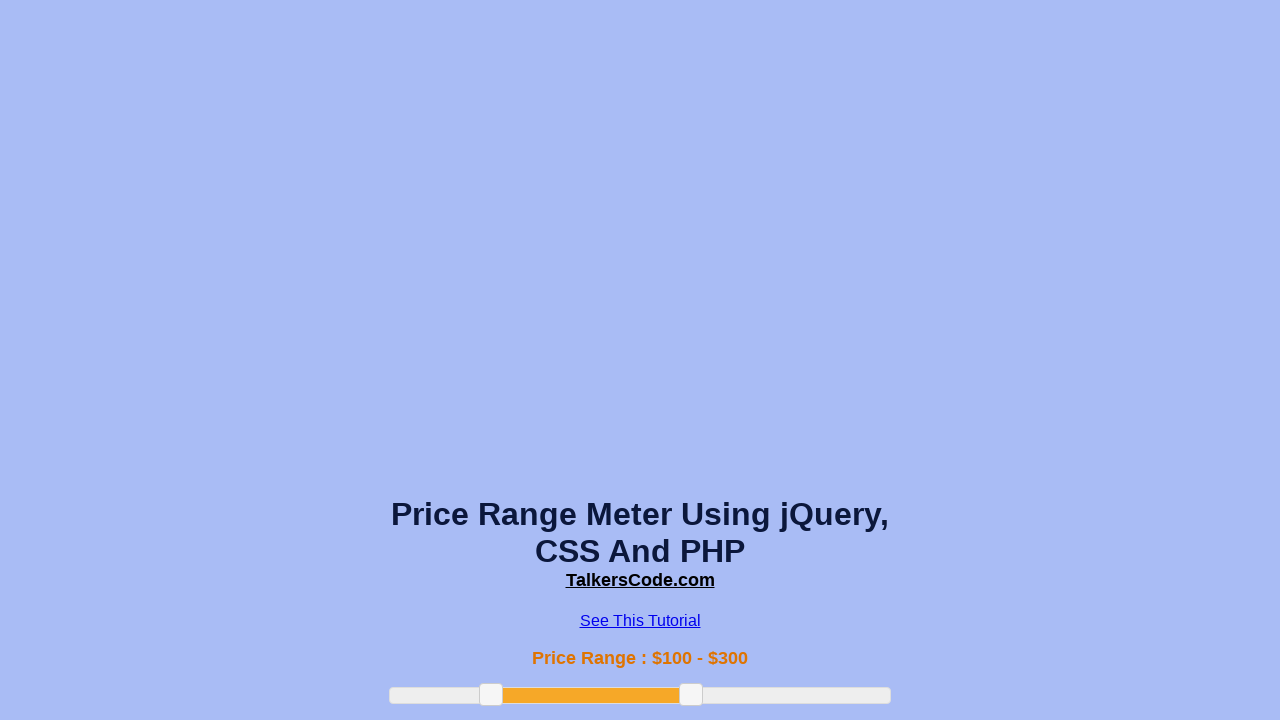

Located the left slider handle element
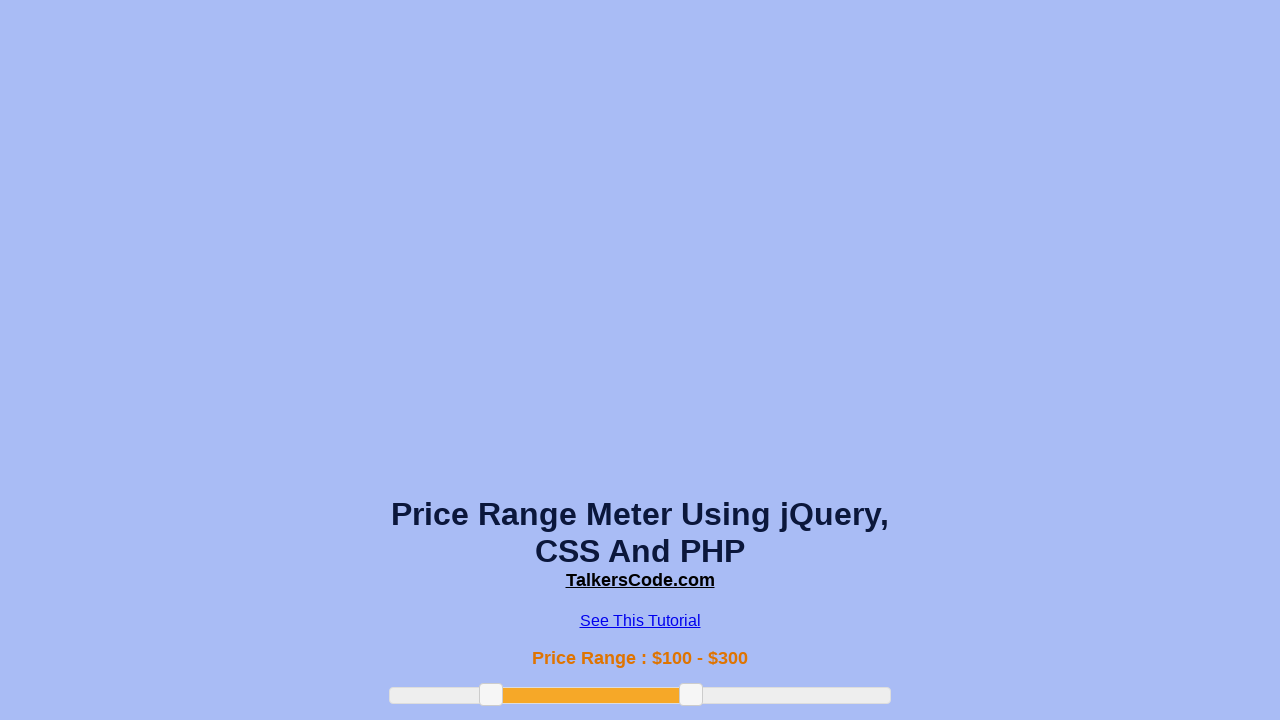

Dragged the left slider handle 100 pixels to the right at (580, 684)
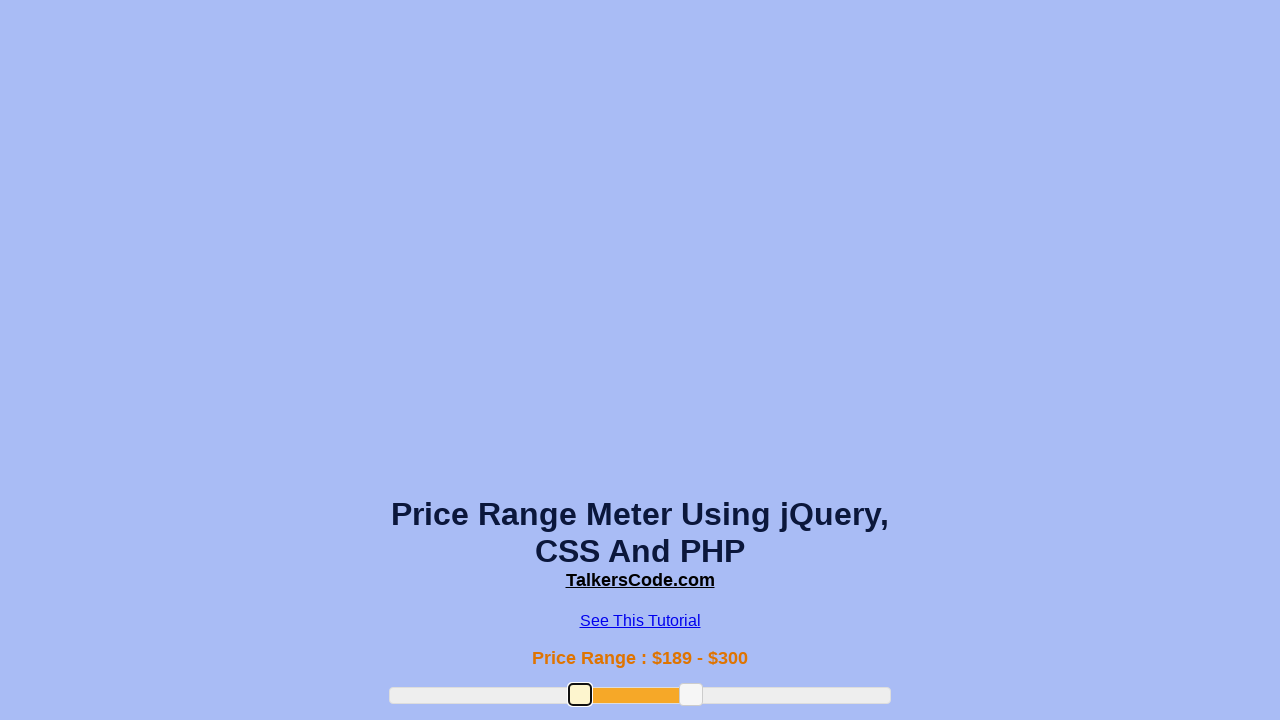

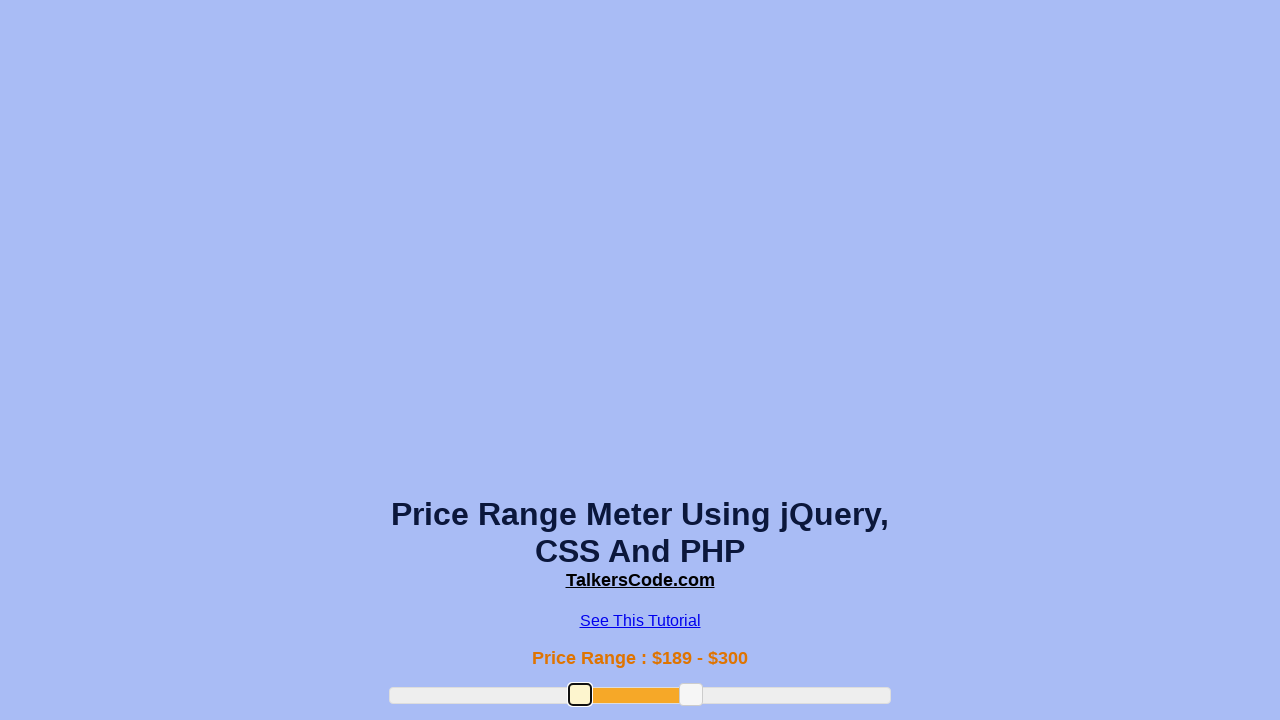